Tests a demo automation page by entering an email address and clicking a submit/enter button

Starting URL: https://demo.automationtesting.in/Index.html

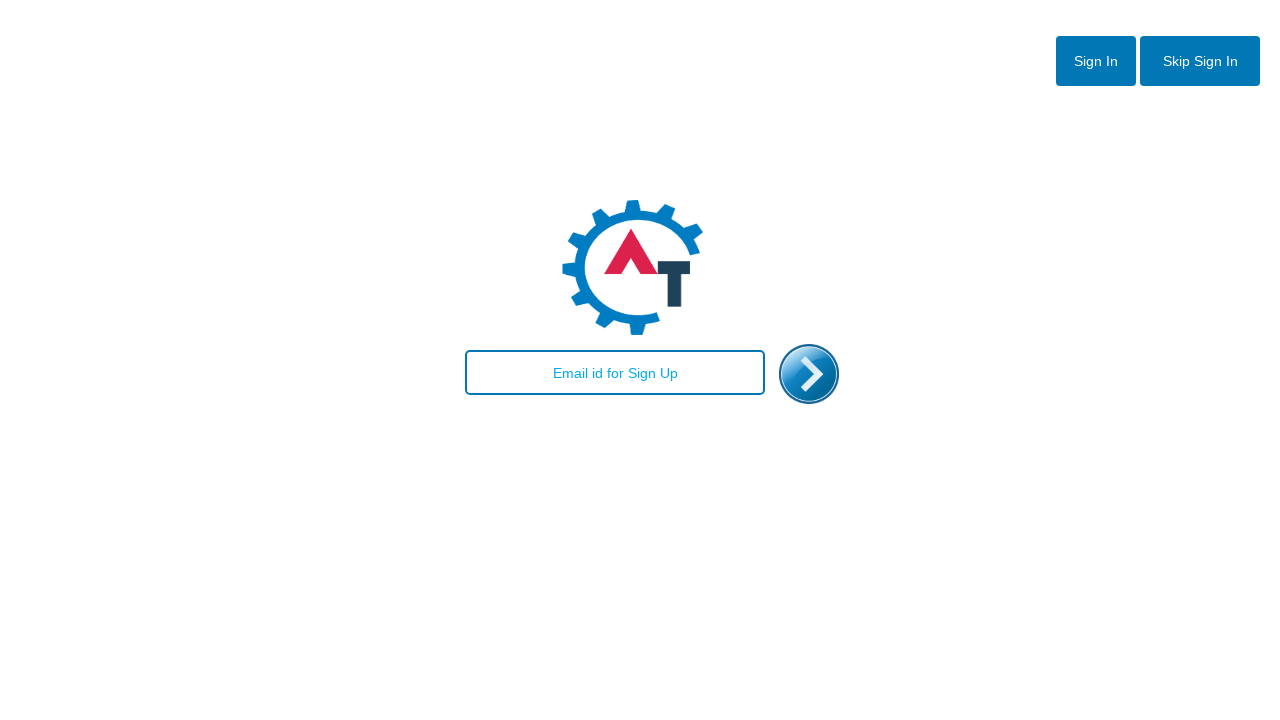

Email input field loaded
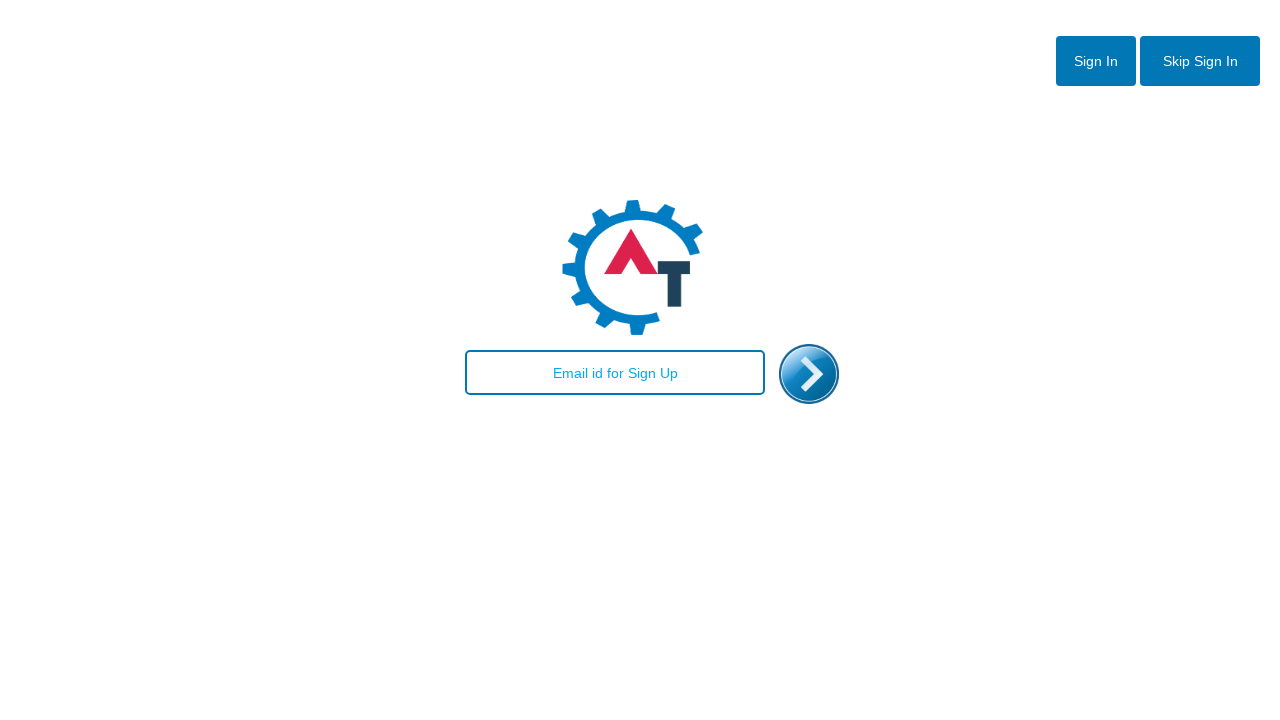

Filled email field with 'demo_user@example.com' on #email
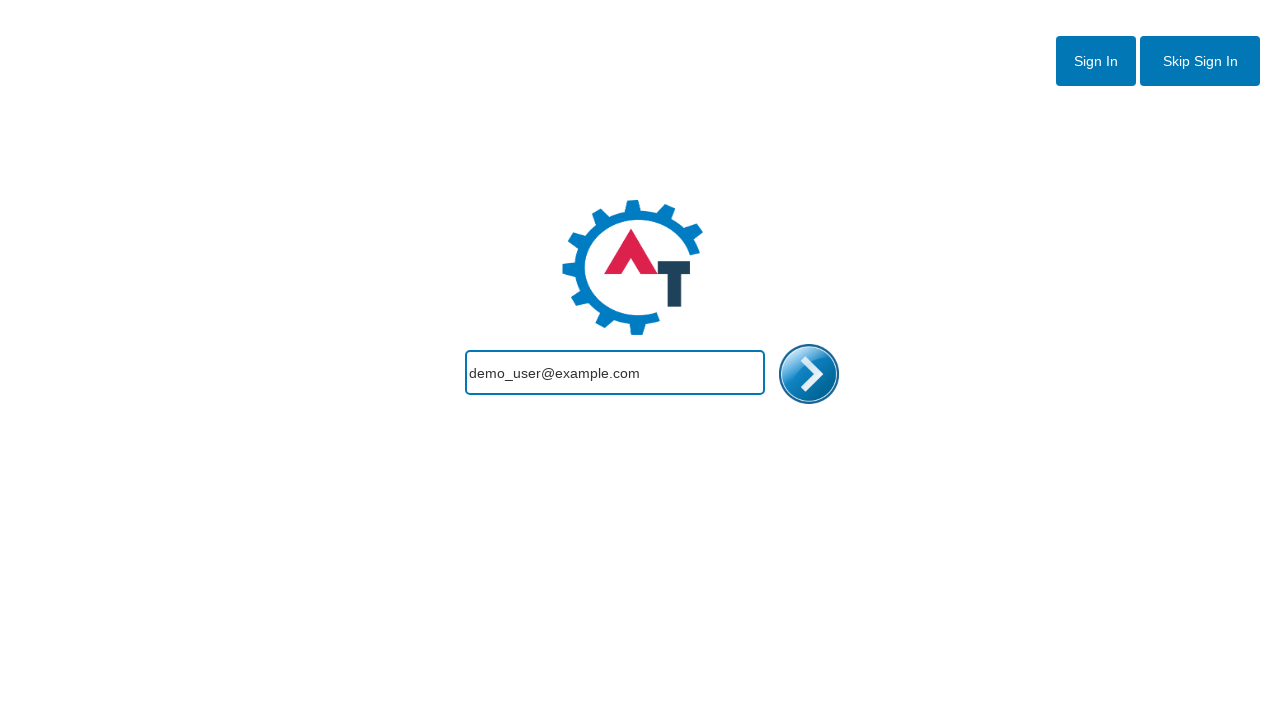

Clicked submit/enter button at (809, 374) on #enterimg
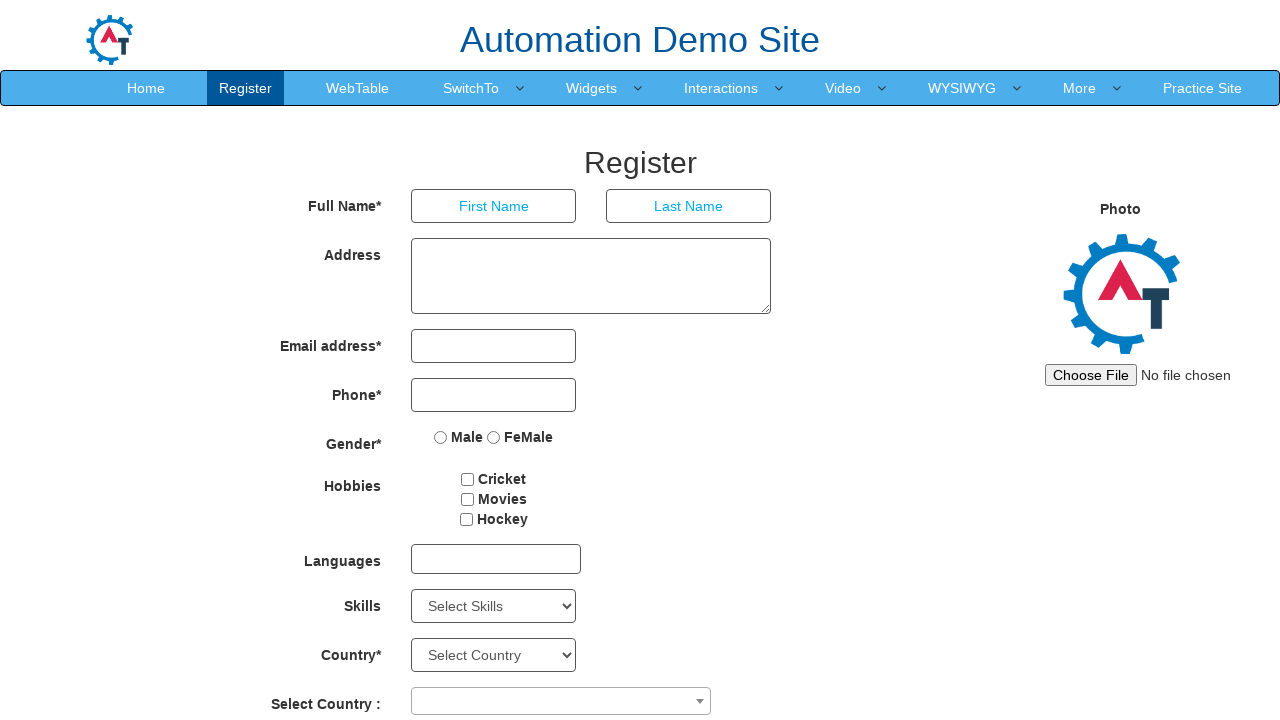

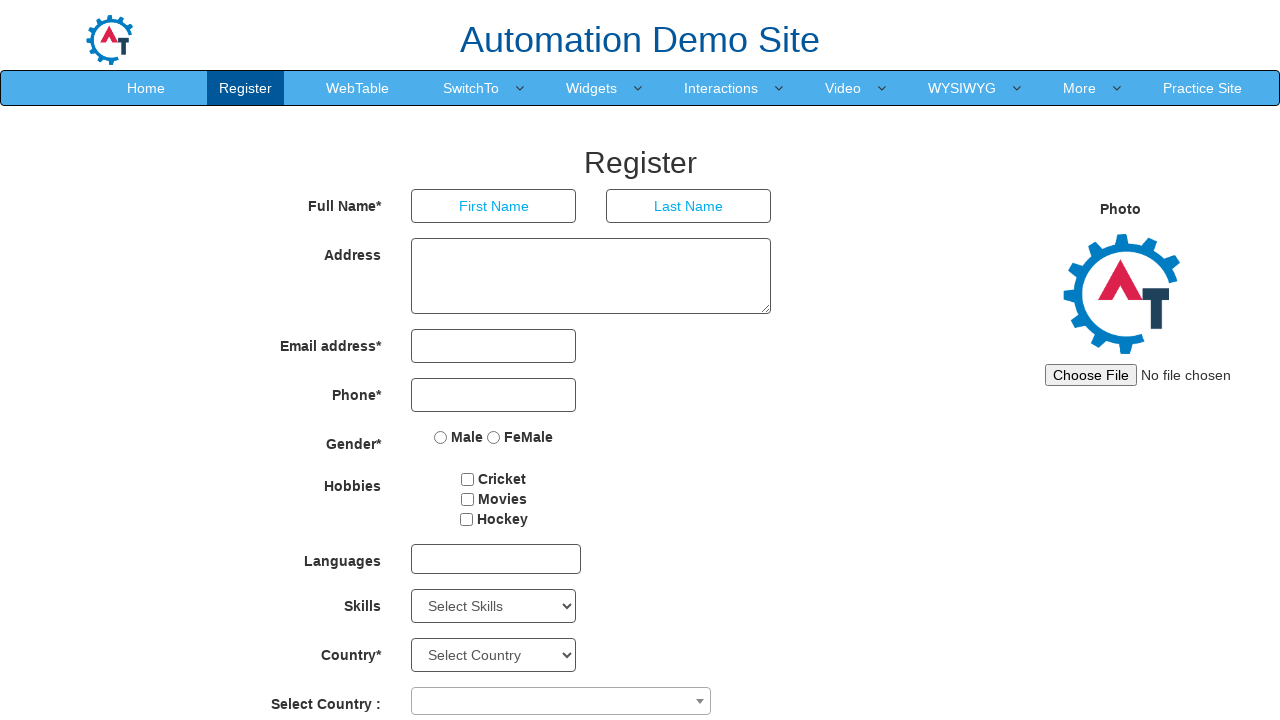